Navigates to Mozilla's homepage and retrieves the page title

Starting URL: https://www.mozilla.org/en-US/

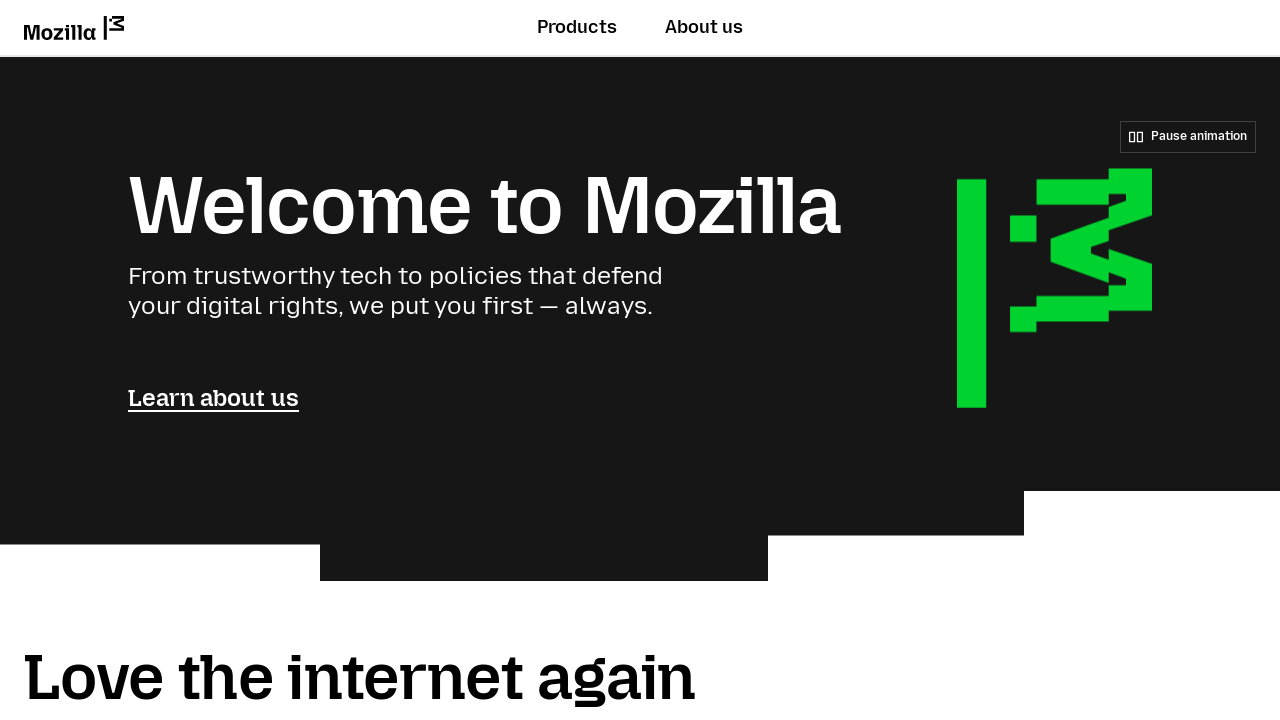

Navigated to Mozilla's homepage
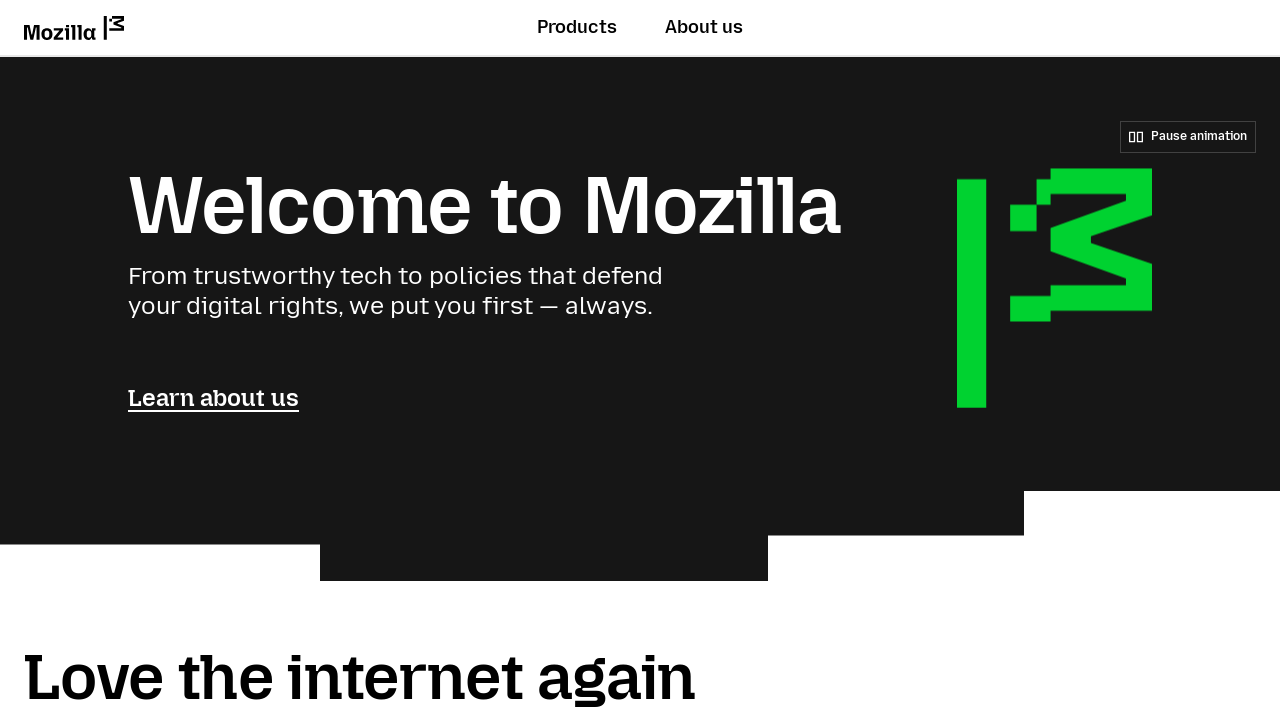

Retrieved page title: Mozilla - Internet for people, not profit (US)
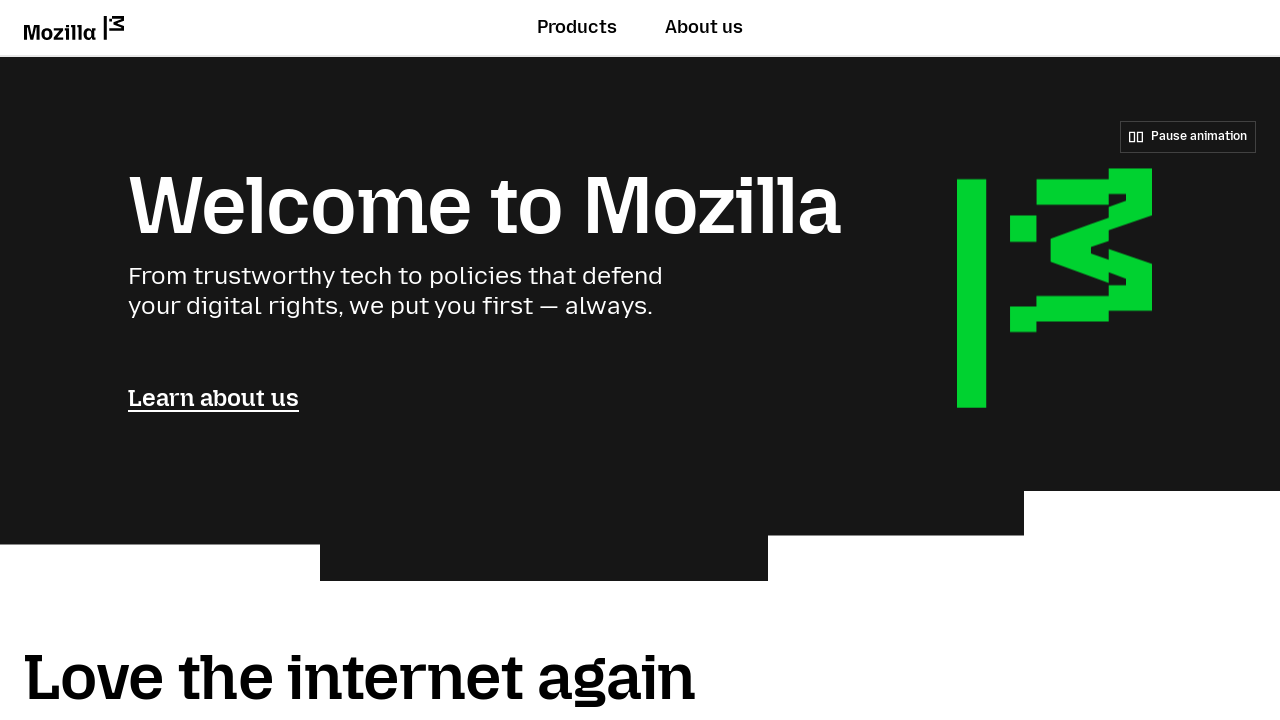

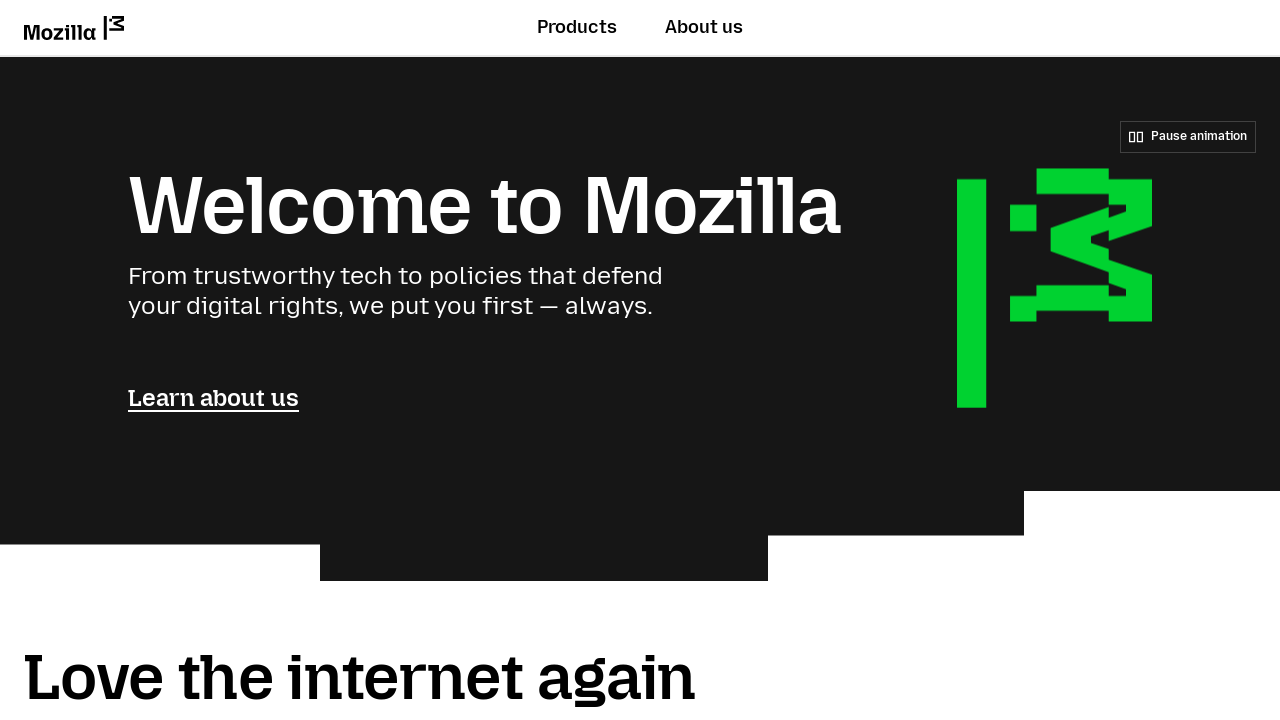